Tests restaurant ordering flow by clicking order button and selecting location via live location or manual address entry

Starting URL: https://restaurant.fougitodemo.com/

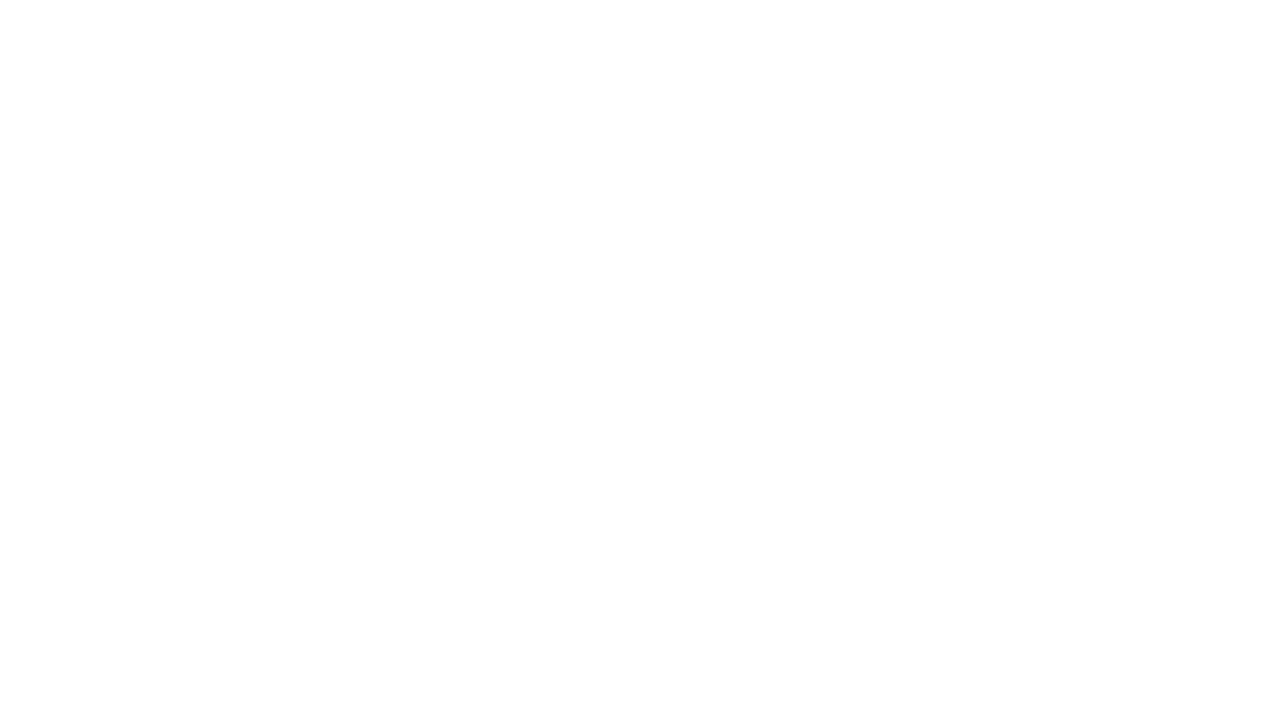

Clicked 'Order Here' button to start ordering flow at (251, 368) on div.font-Rubik.font-extrabold.text-white
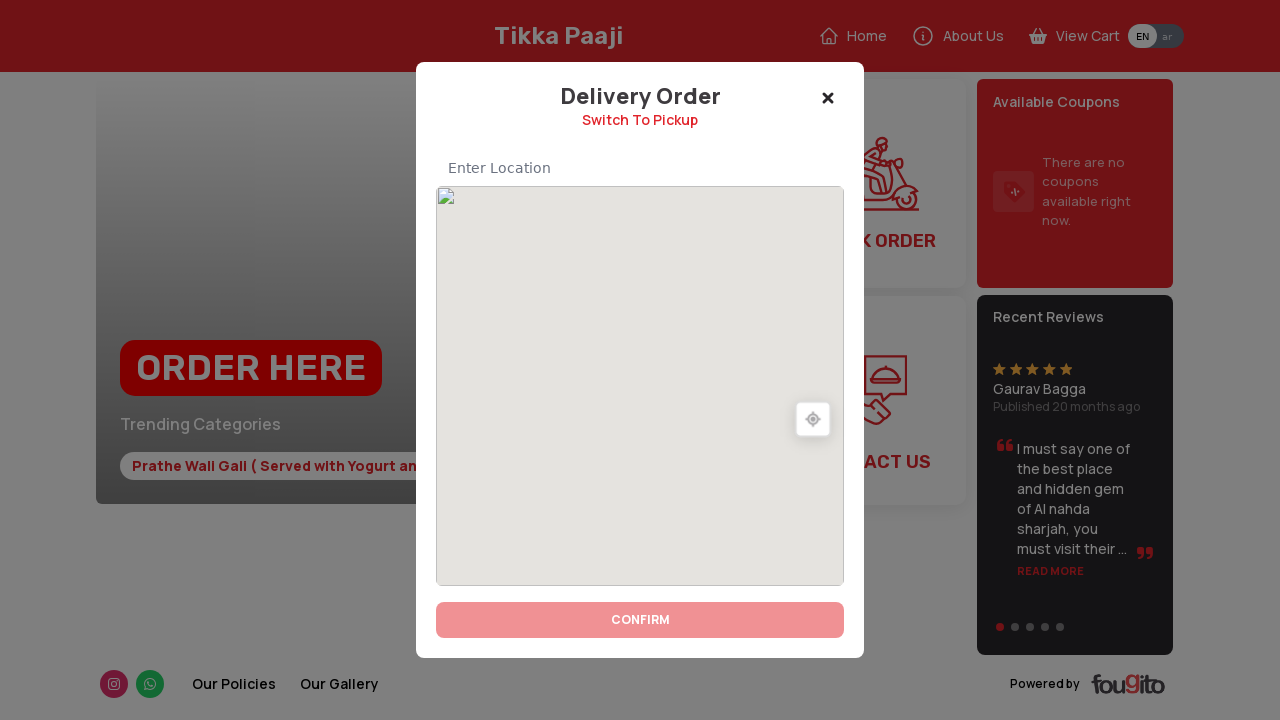

Waited for location selection page to load
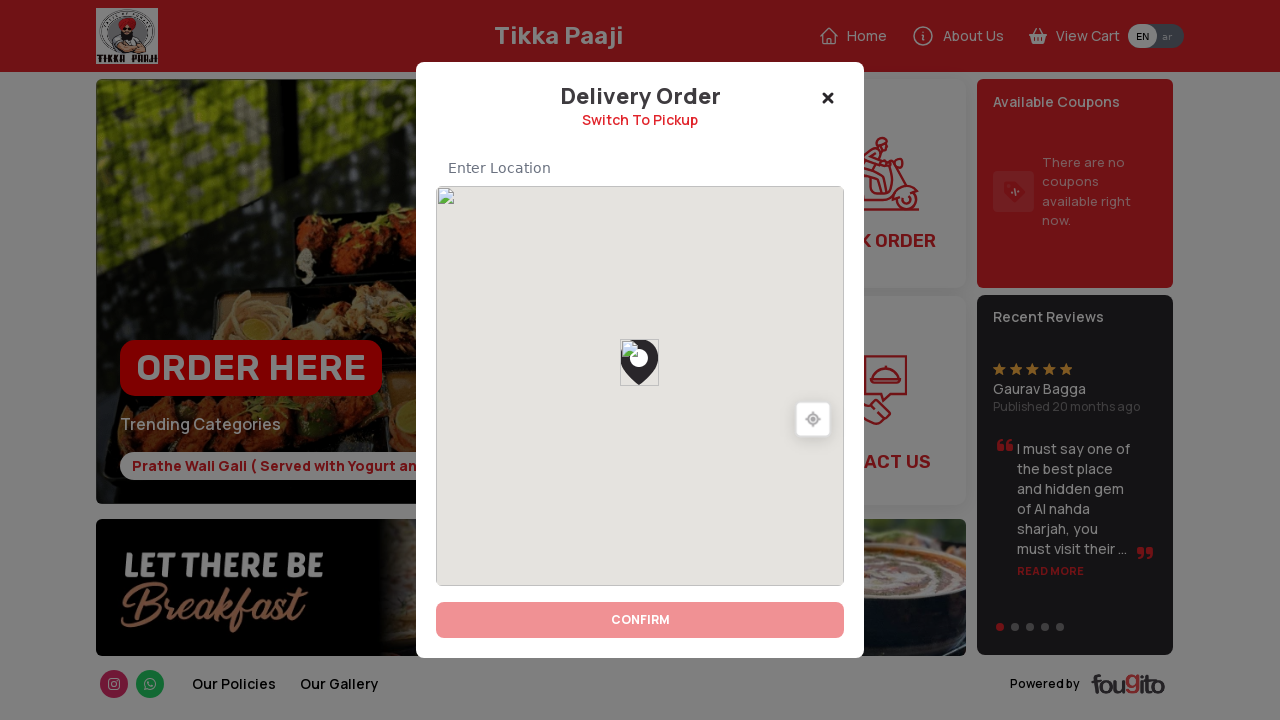

Clicked live location button to use current location at (813, 422) on img.cursor-pointer.w-20
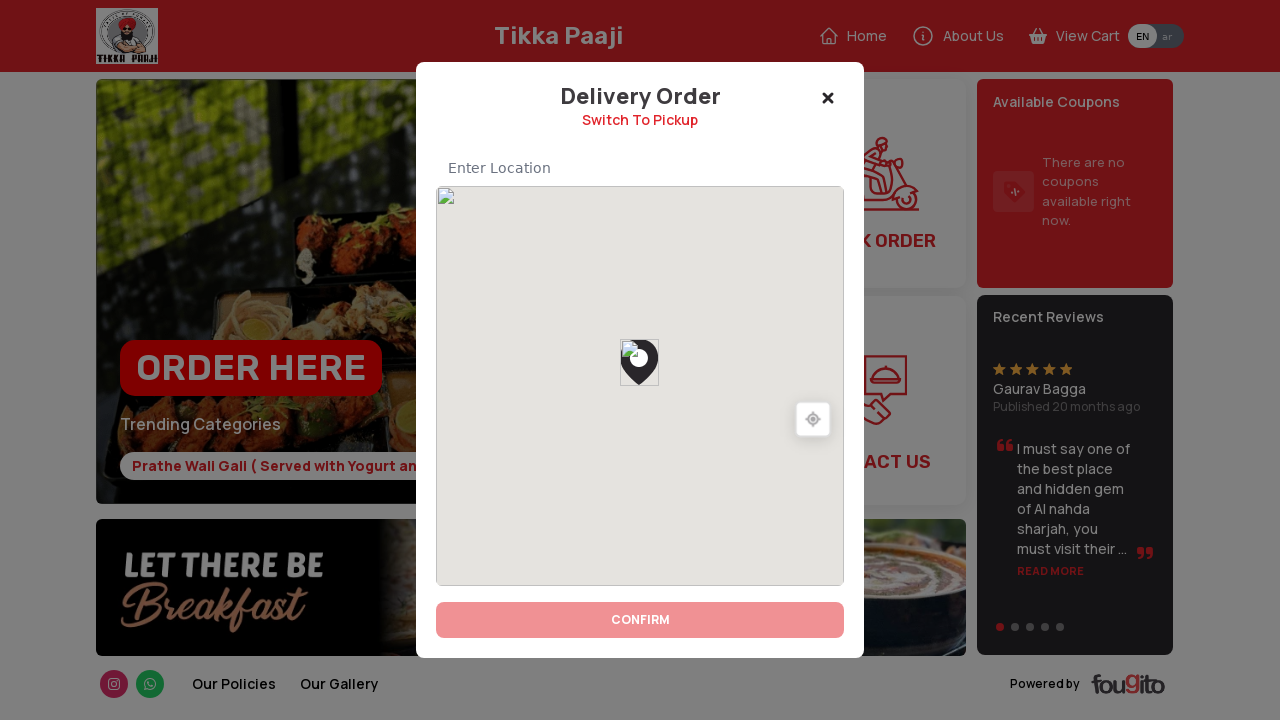

Waited for location to be processed and restaurants to load
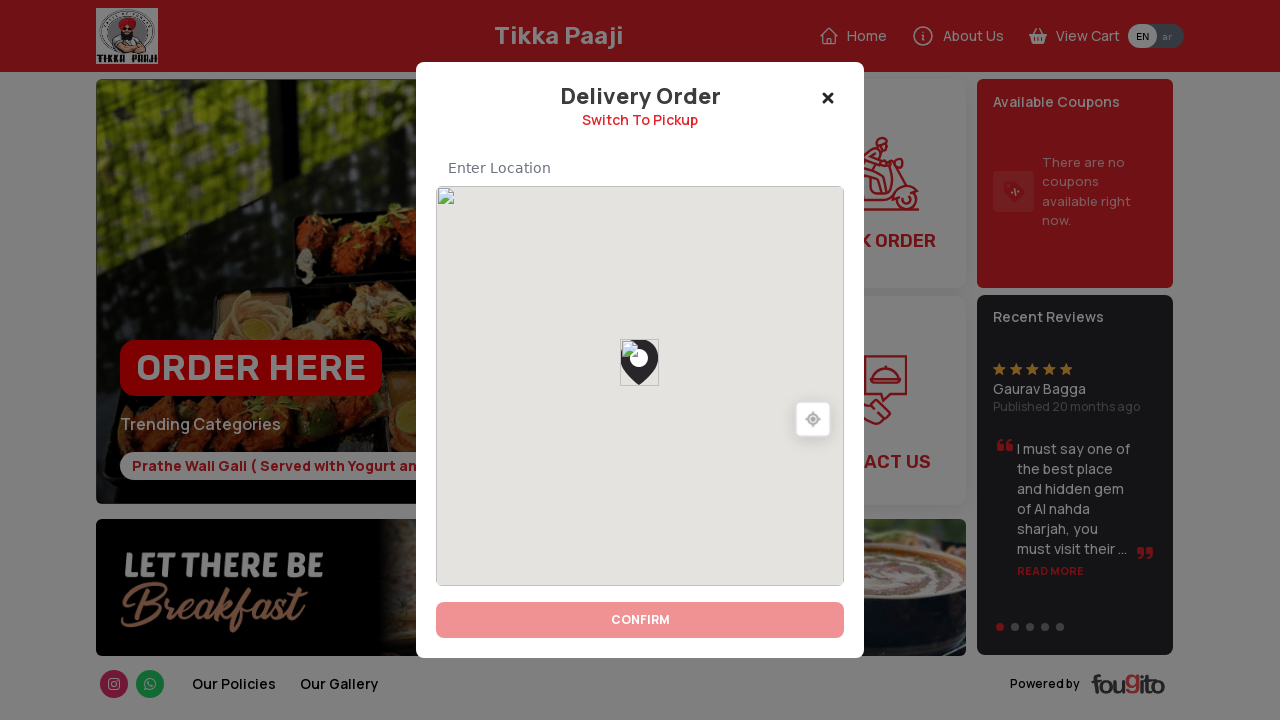

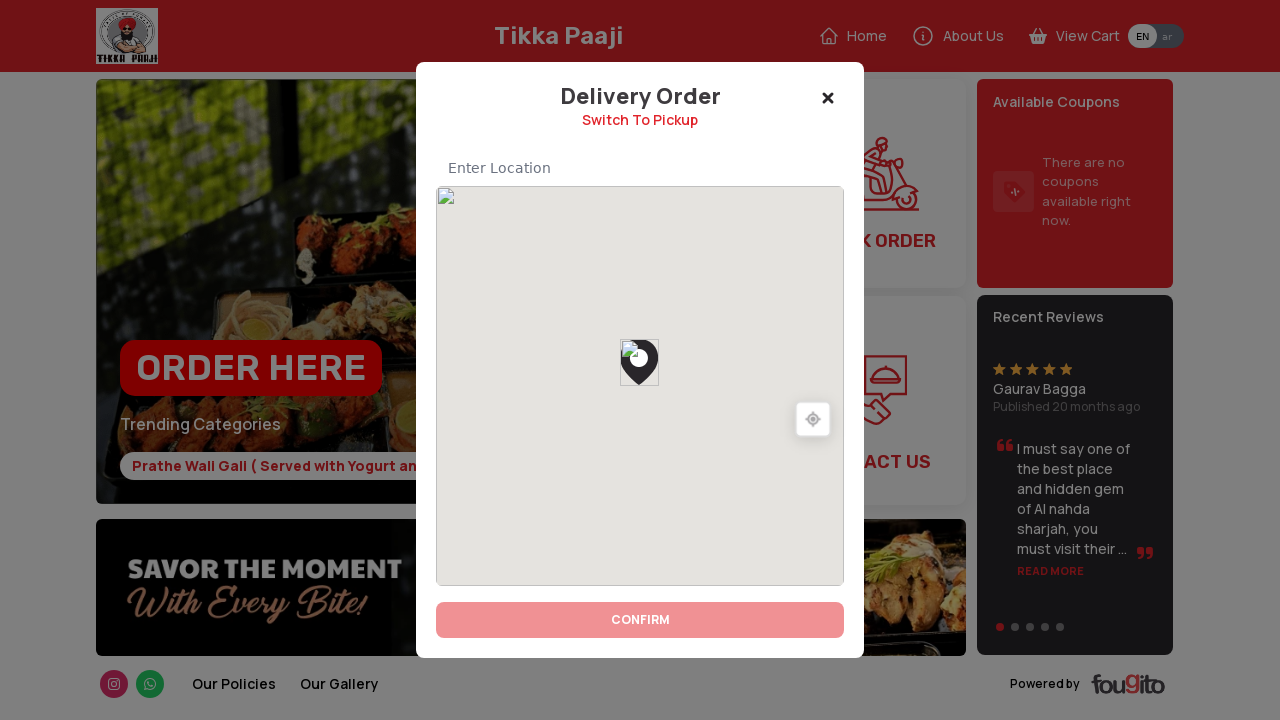